Tests double-click functionality on W3Schools example by switching to an iframe, double-clicking text, and verifying the style changes to red

Starting URL: https://www.w3schools.com/tags/tryit.asp?filename=tryhtml5_ev_ondblclick2

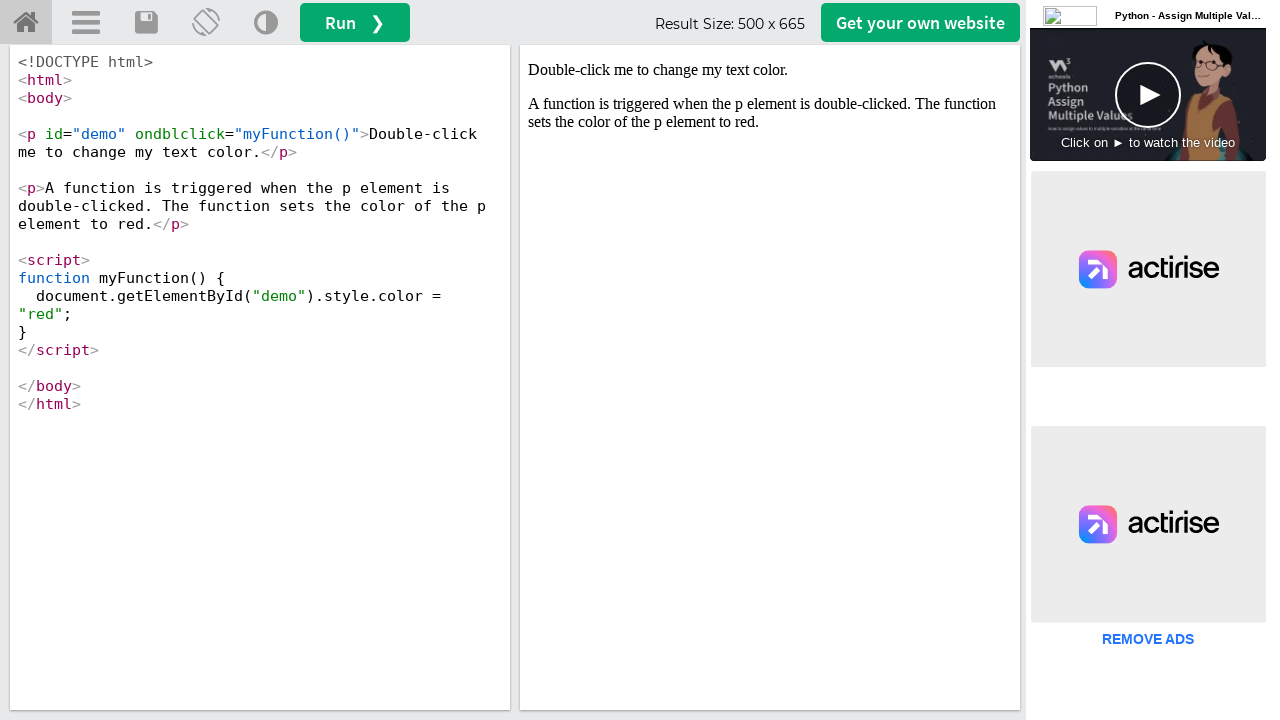

Switched to iframeResult iframe
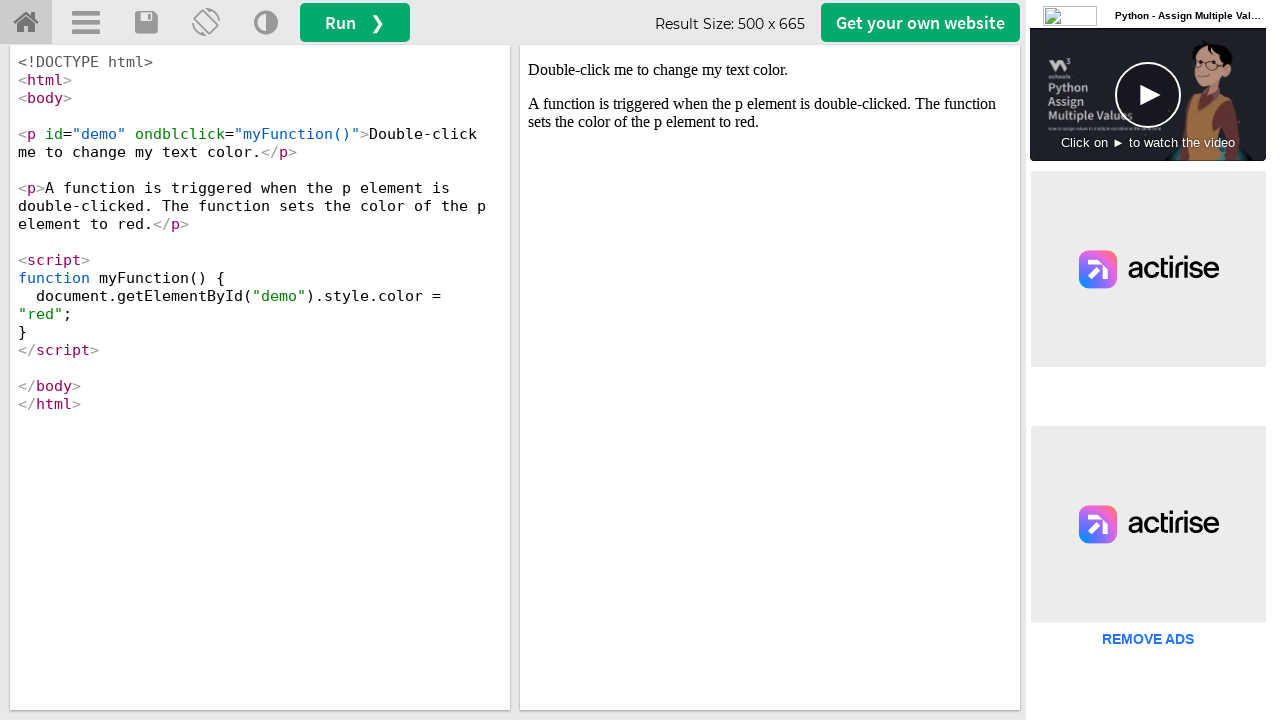

Double-clicked on #demo element at (770, 70) on #demo
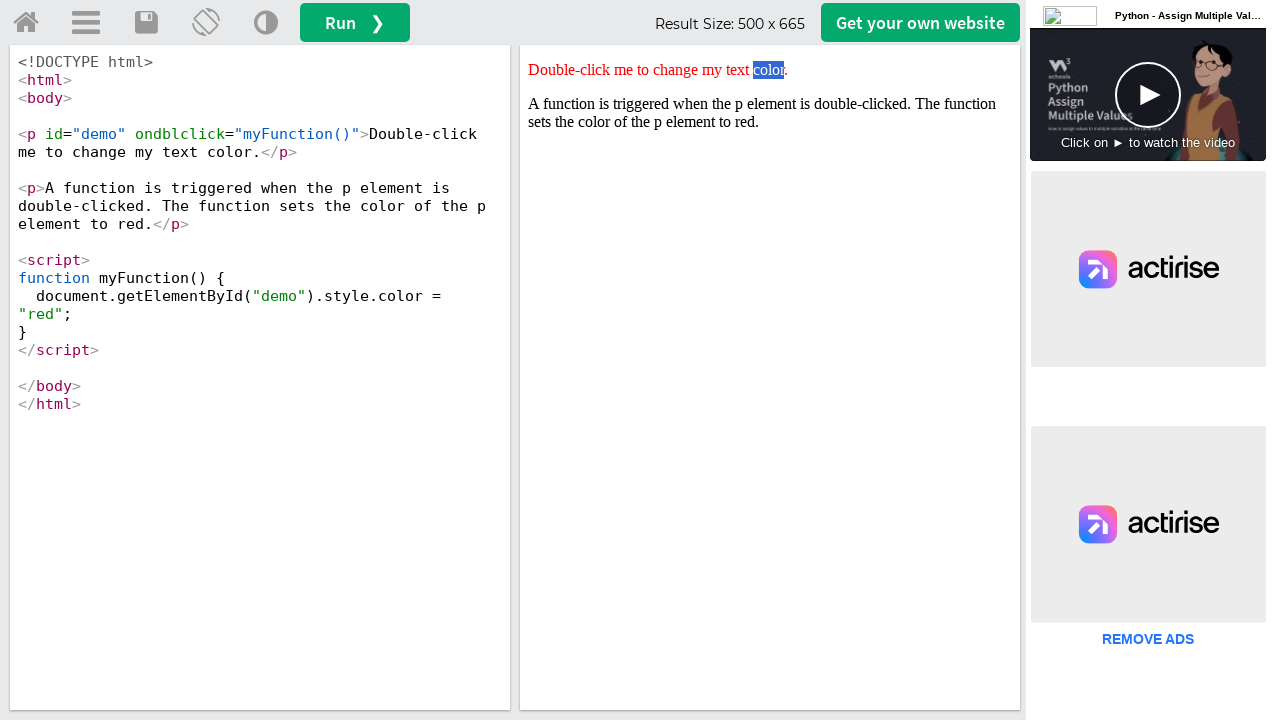

Located #demo element for assertion
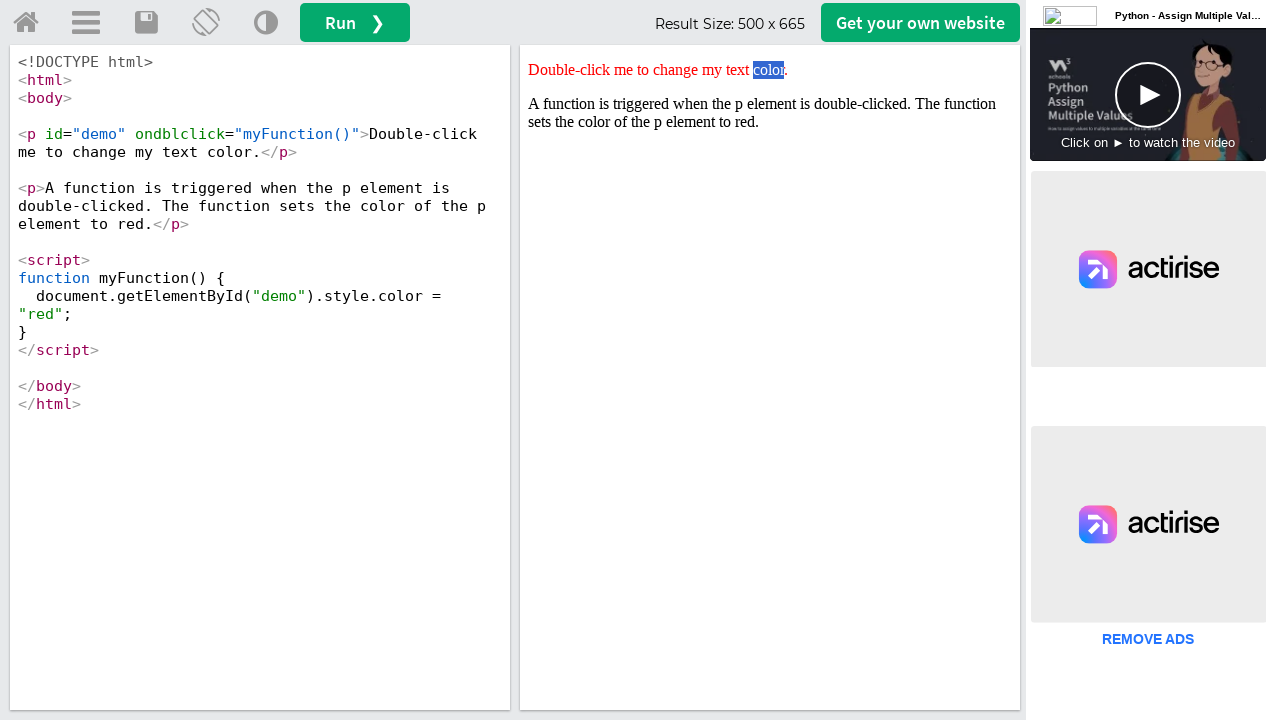

Retrieved style attribute: color: red;
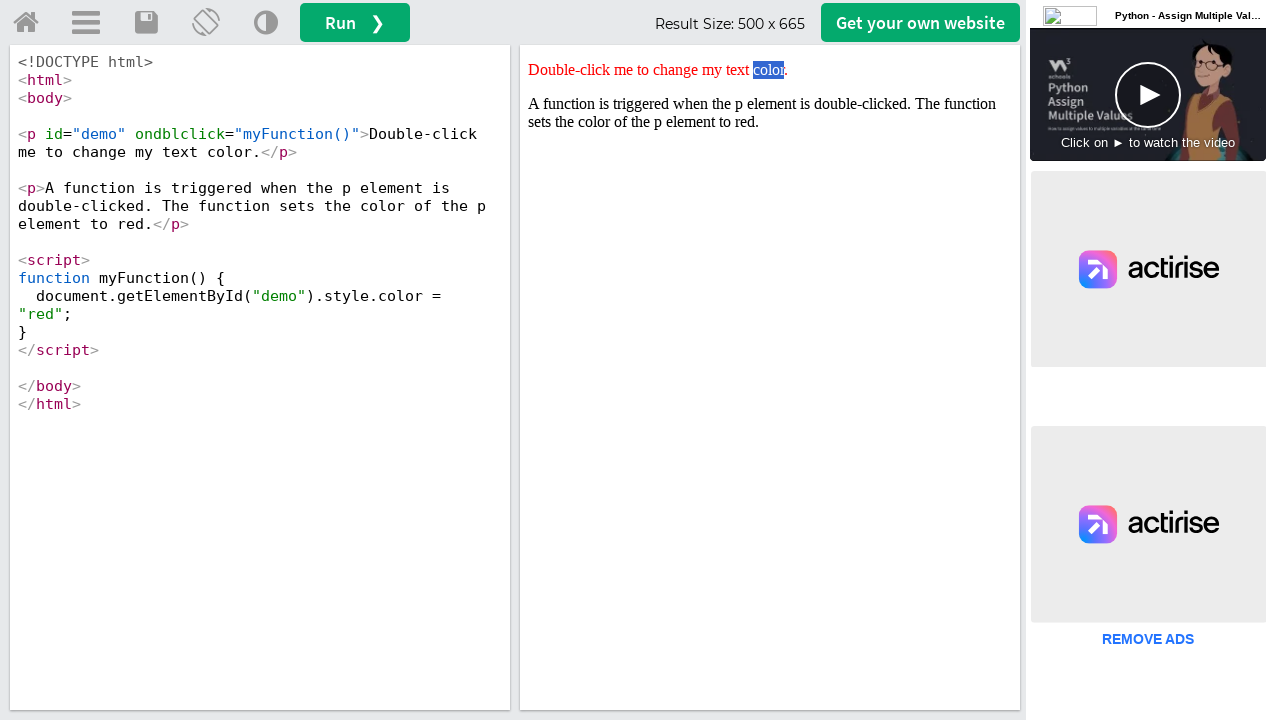

Verified that style contains 'color: red'
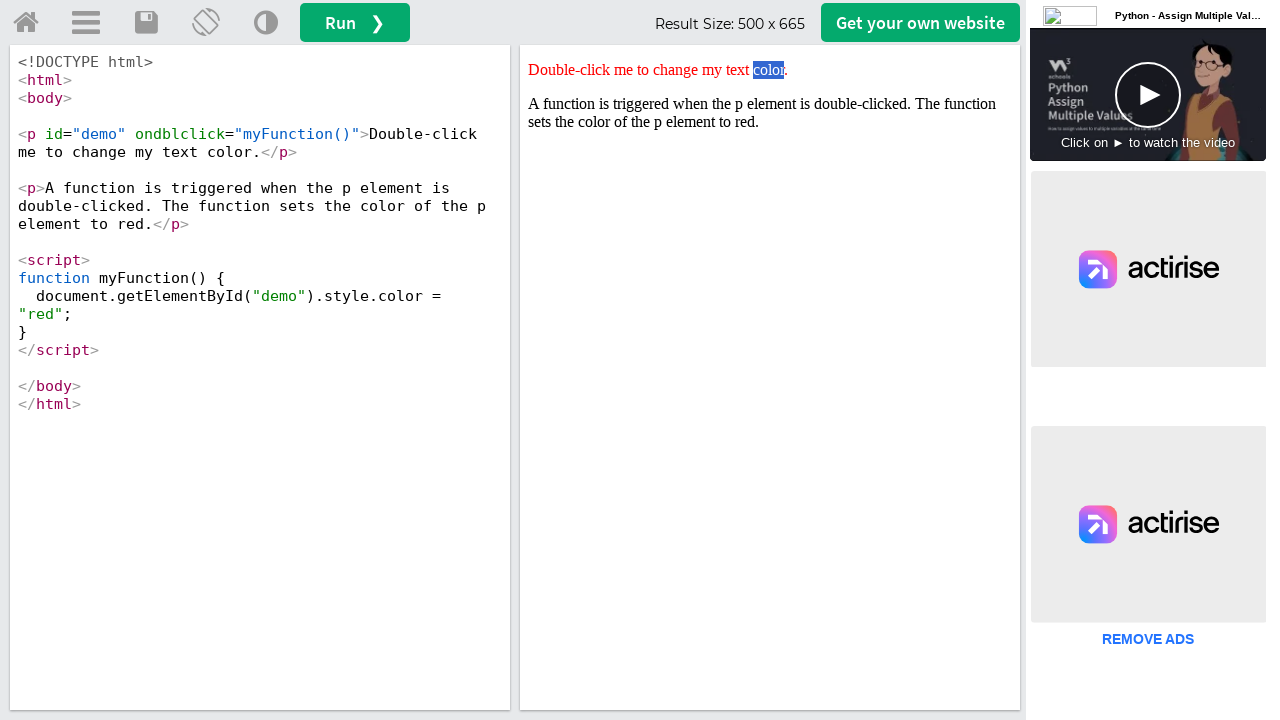

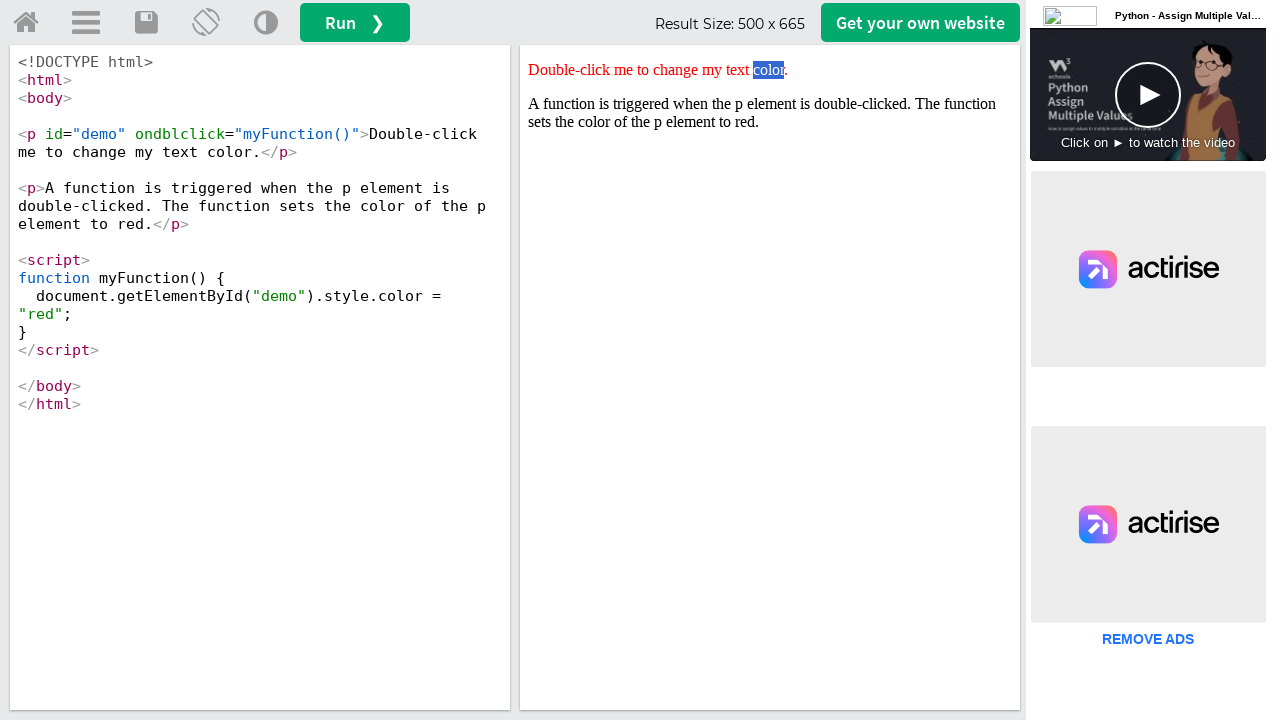